Waits for a price element to display "100", then clicks a book button, calculates a mathematical answer based on a displayed value, fills in the answer field, and submits the solution.

Starting URL: http://suninjuly.github.io/explicit_wait2.html

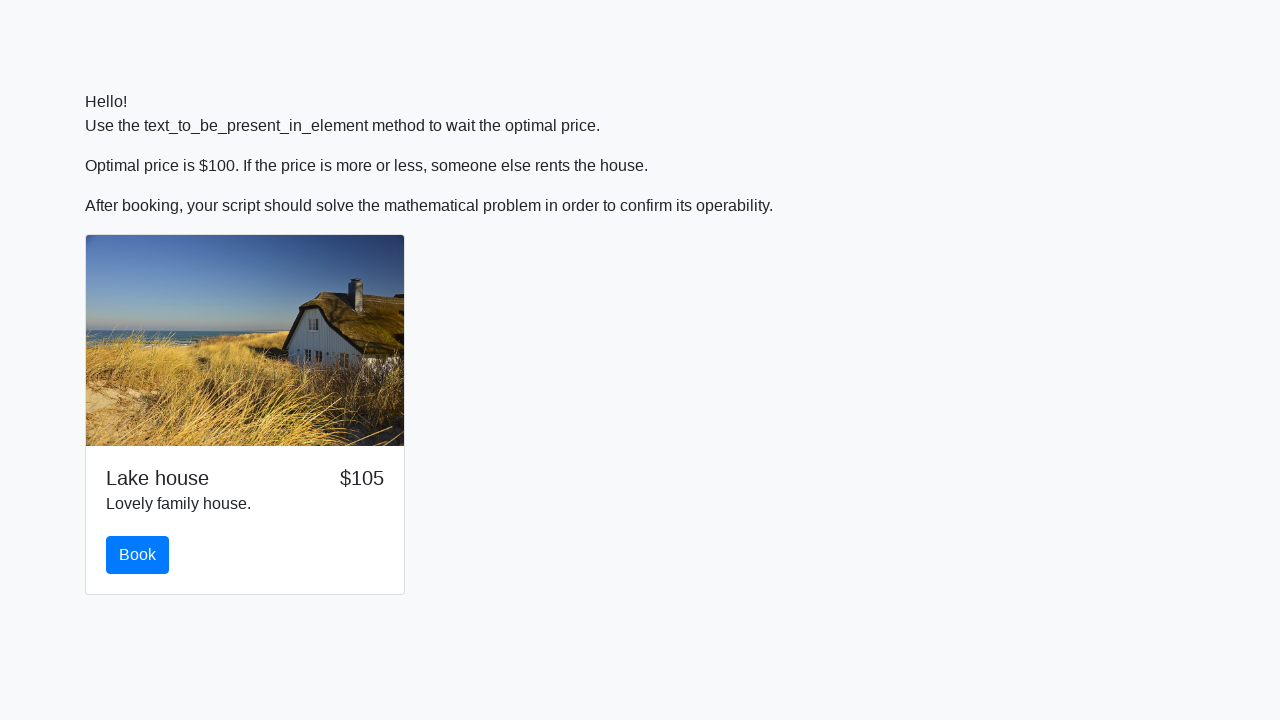

Waited for price element to display '100'
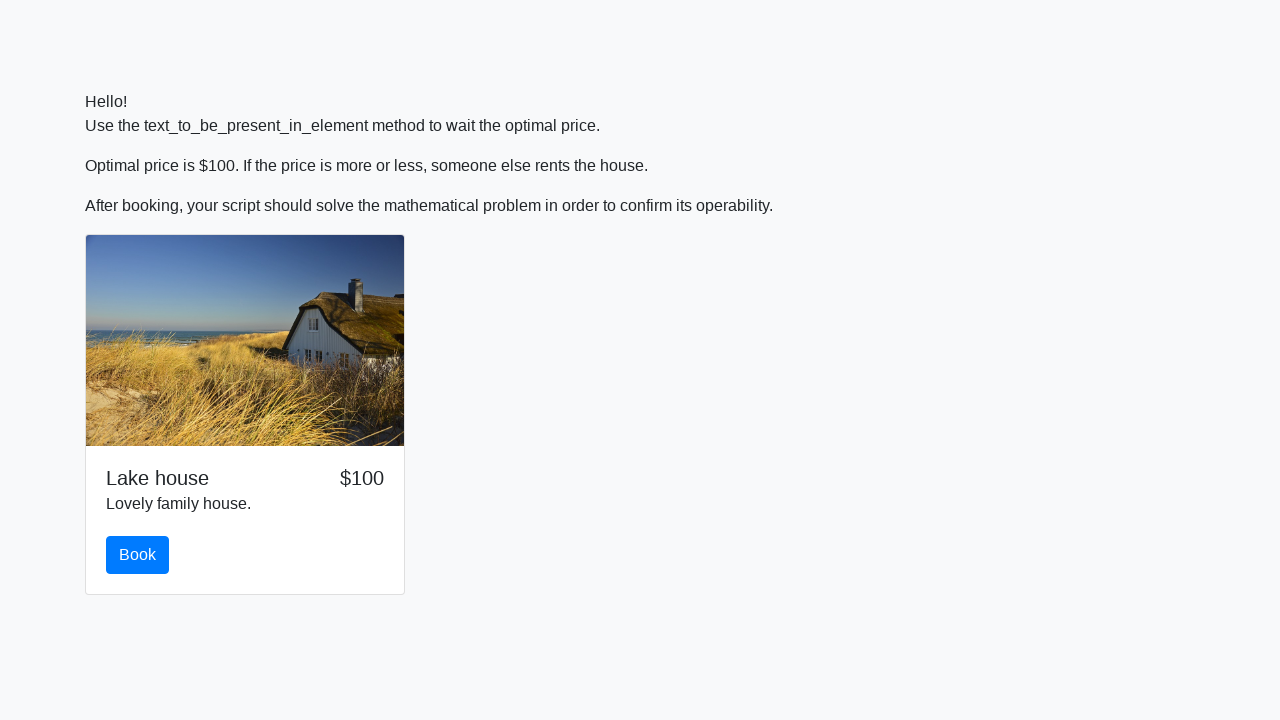

Clicked the book button at (138, 555) on #book
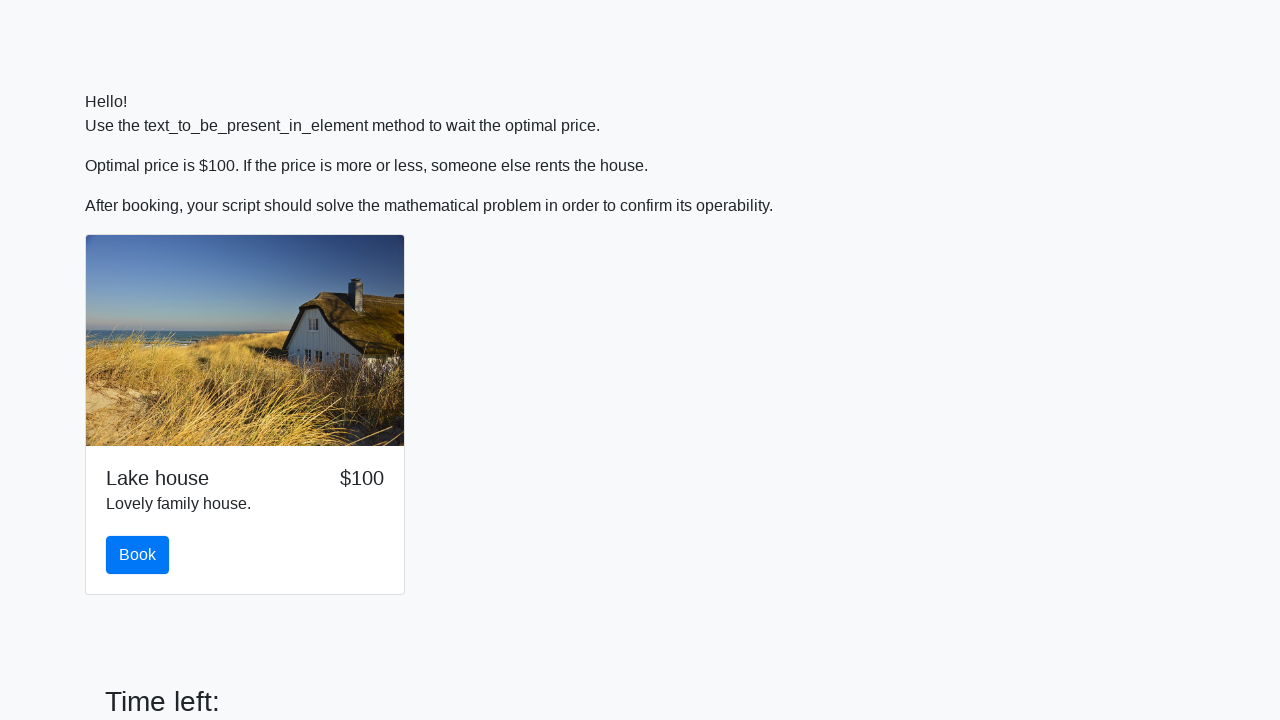

Retrieved input value: 723
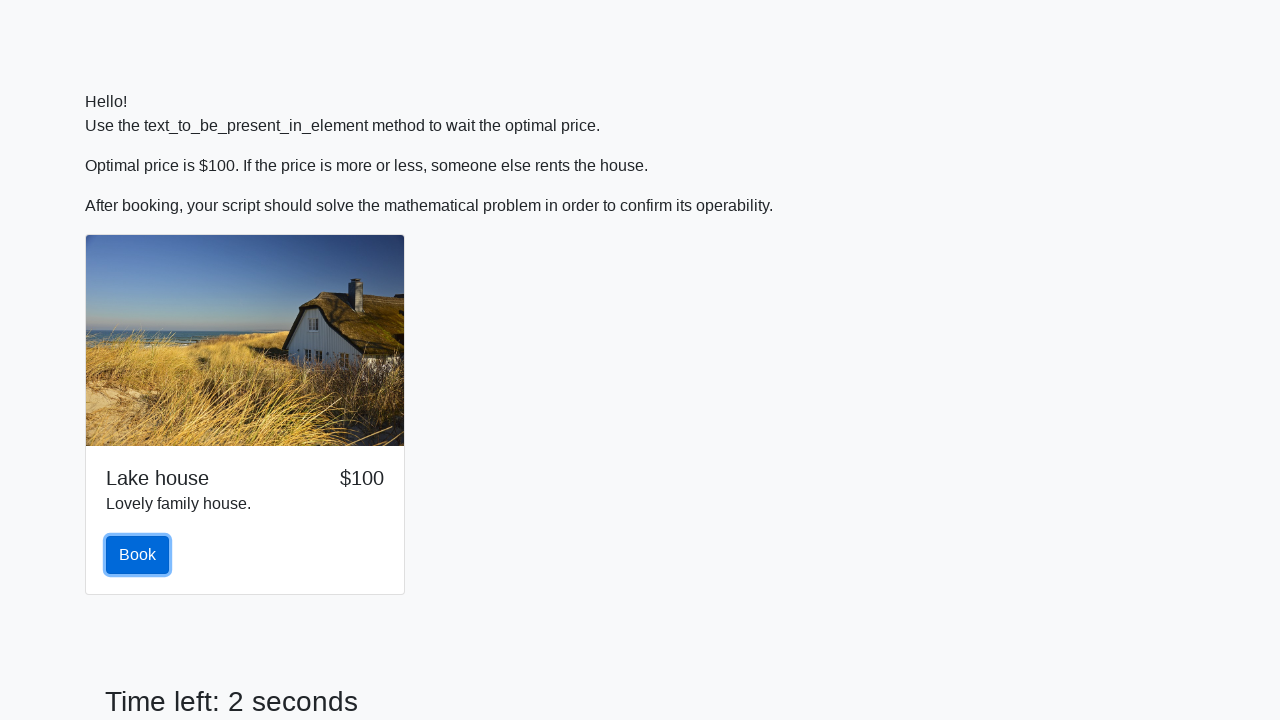

Calculated answer using formula: 1.6179339067019456
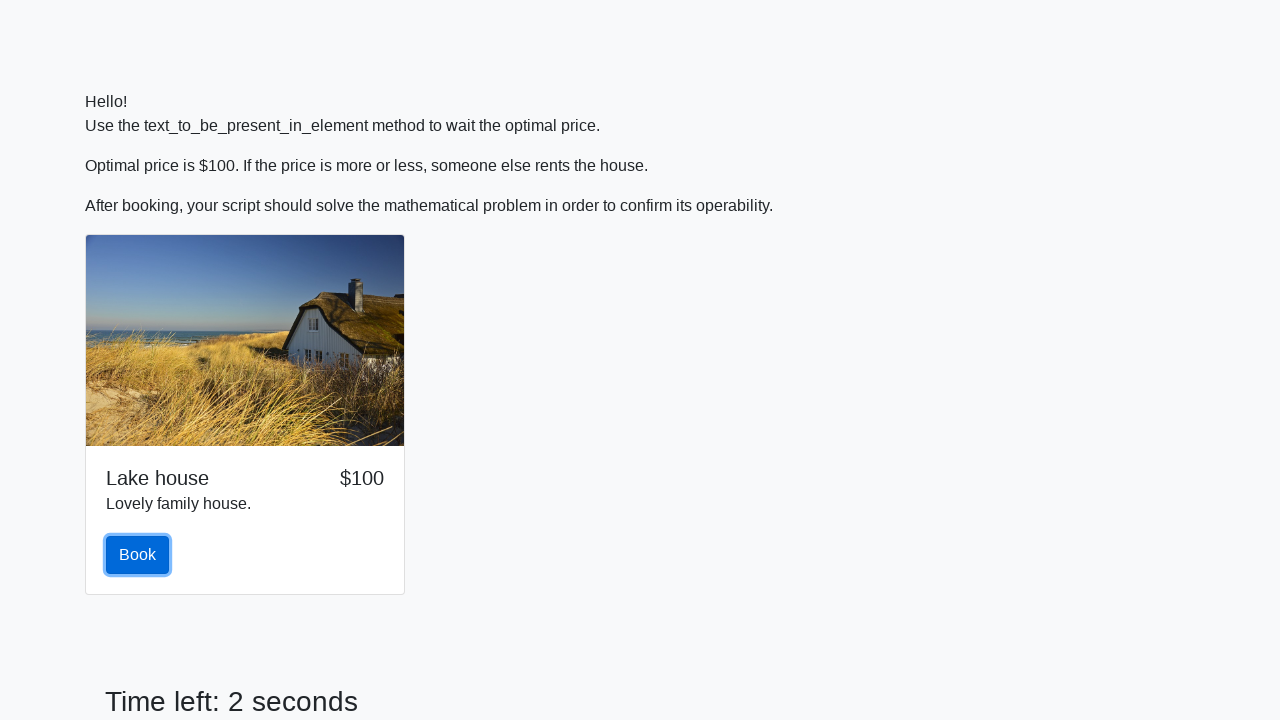

Filled answer field with calculated value: 1.6179339067019456 on #answer
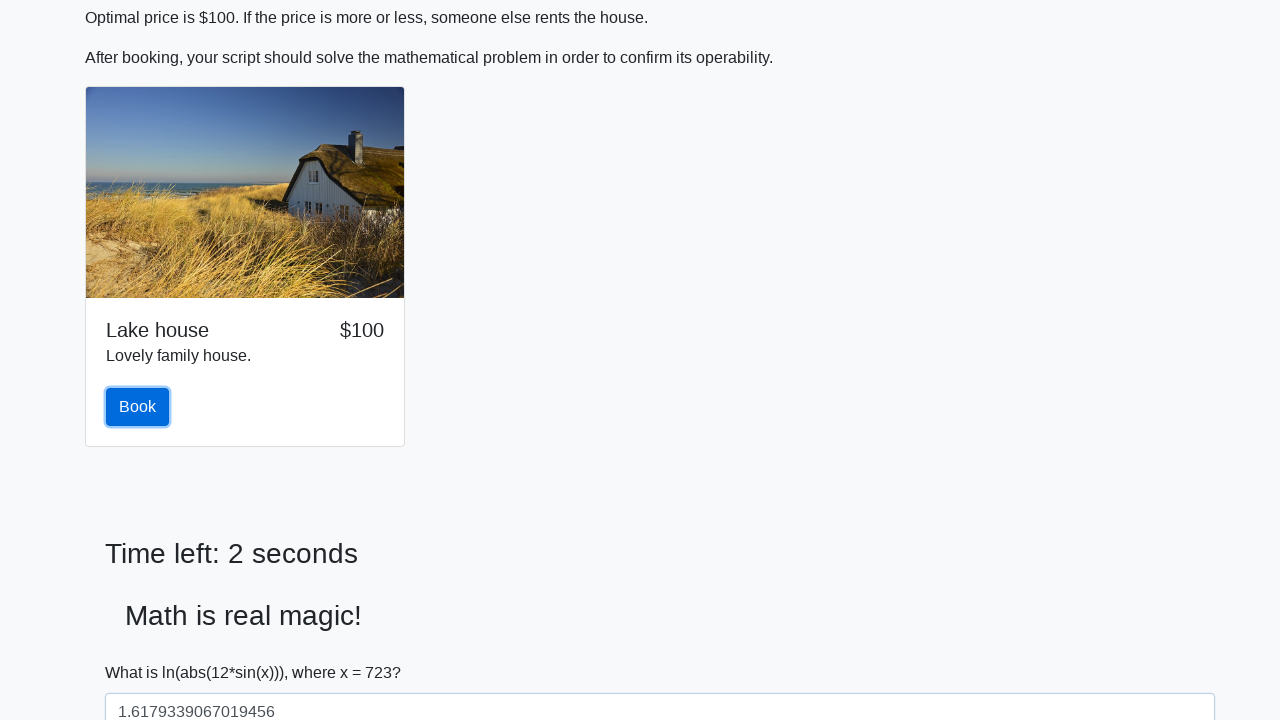

Clicked the solve button to submit the answer at (143, 651) on #solve
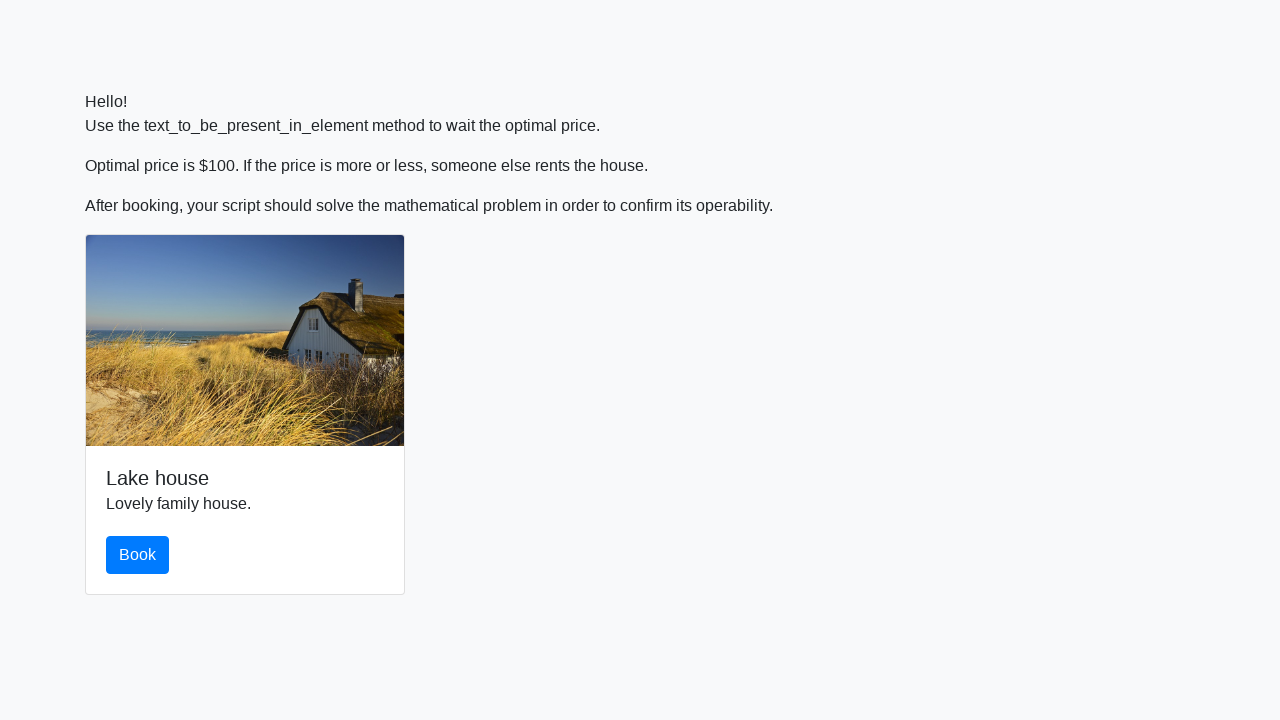

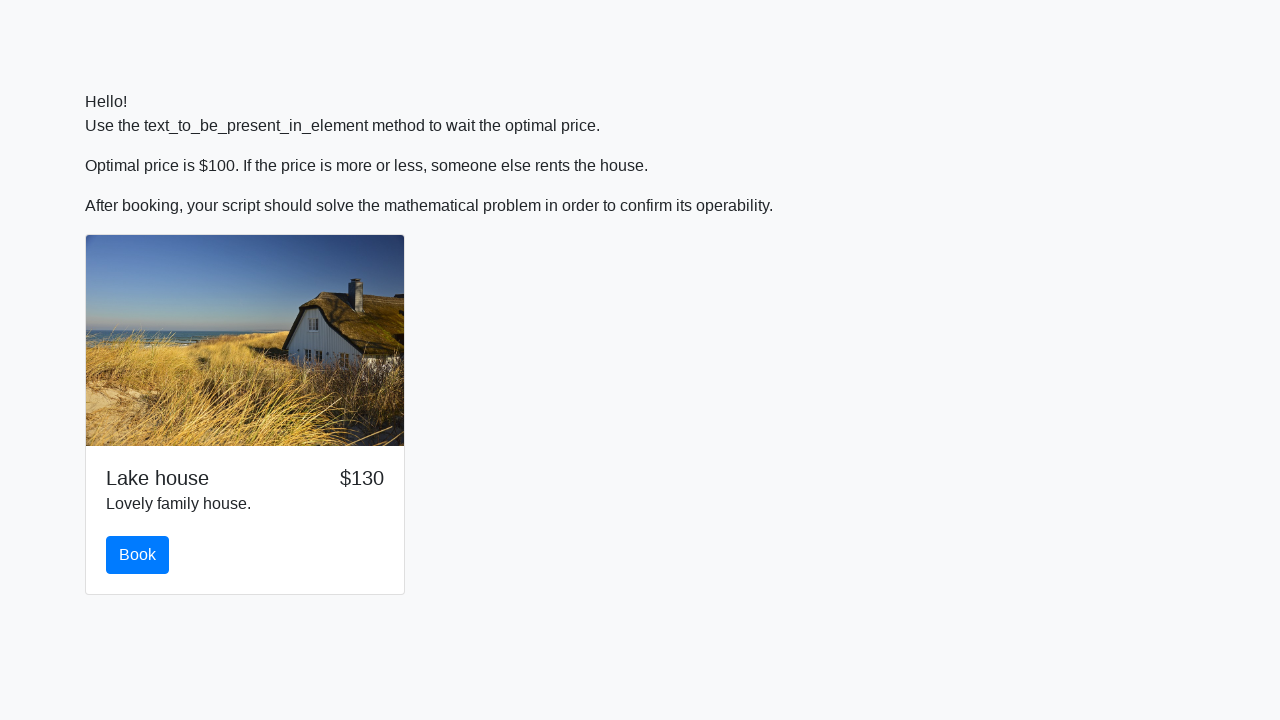